Navigates to Orange HRM demo page and verifies that the login branding element is present

Starting URL: https://opensource-demo.orangehrmlive.com/

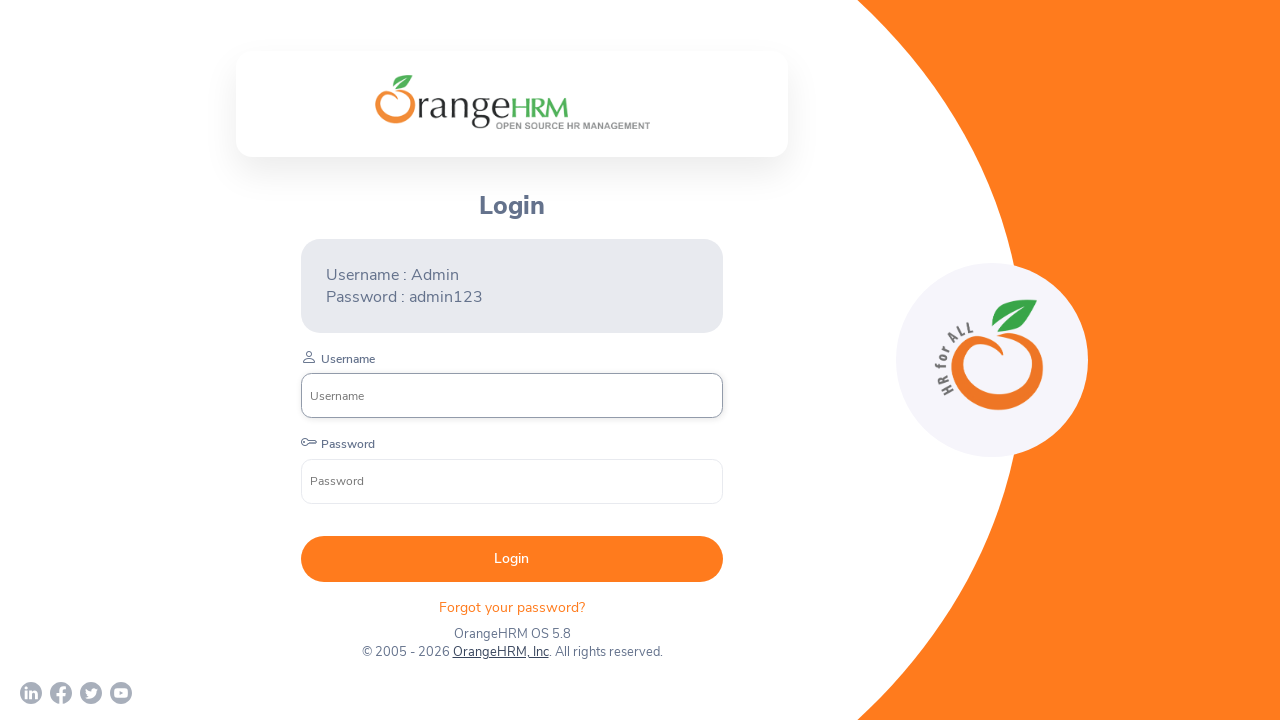

Waited for Orange HRM login branding element to be visible
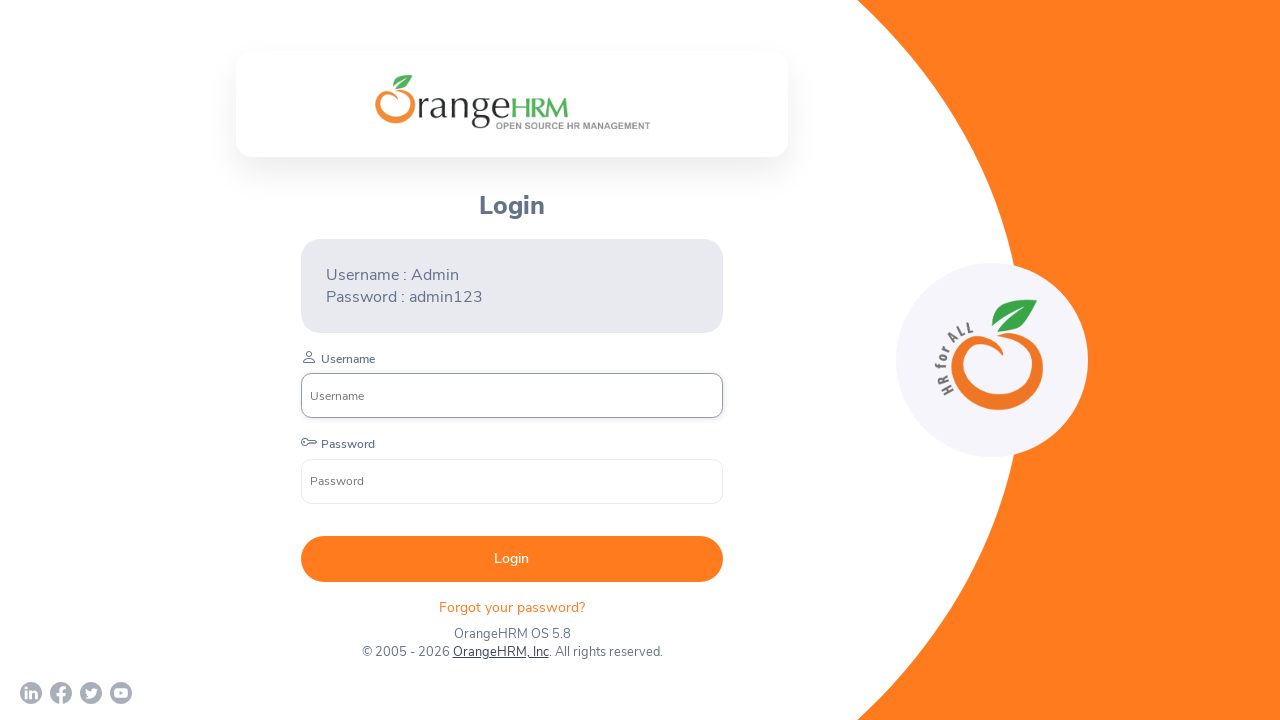

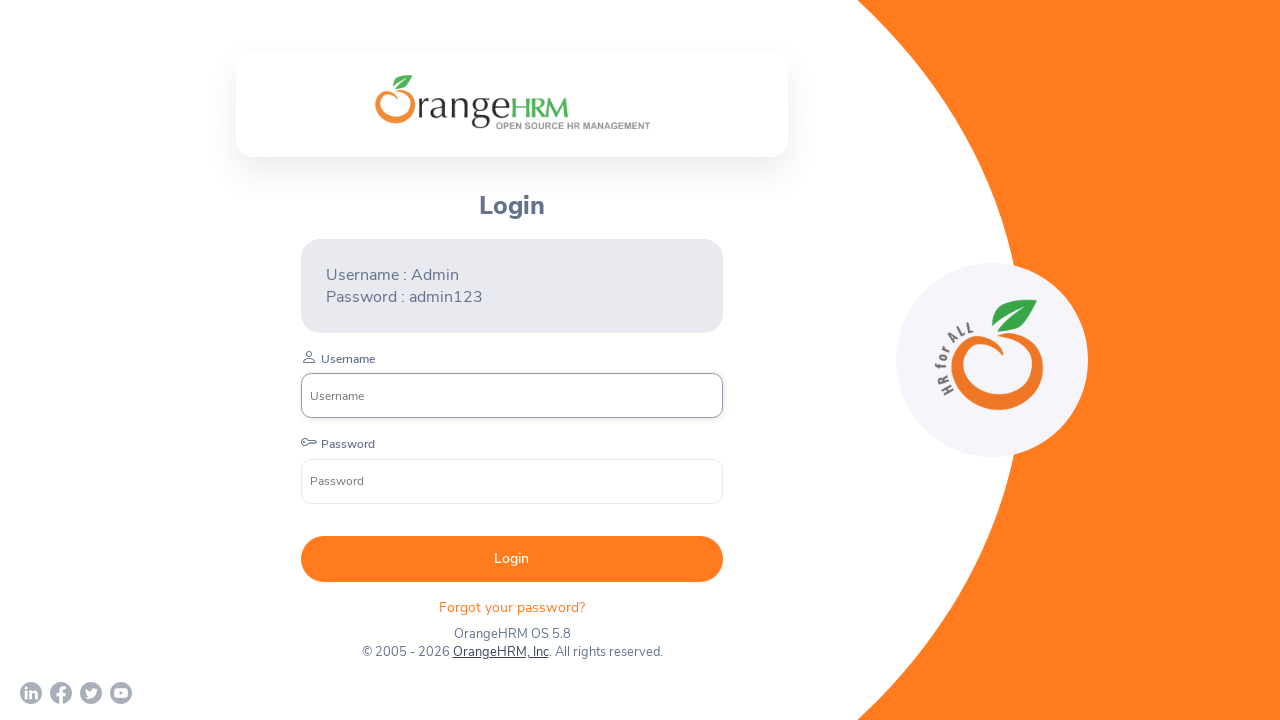